Navigates to State Farm homepage and verifies the "Continue a saved quote" link element exists by retrieving its text

Starting URL: https://www.statefarm.com/

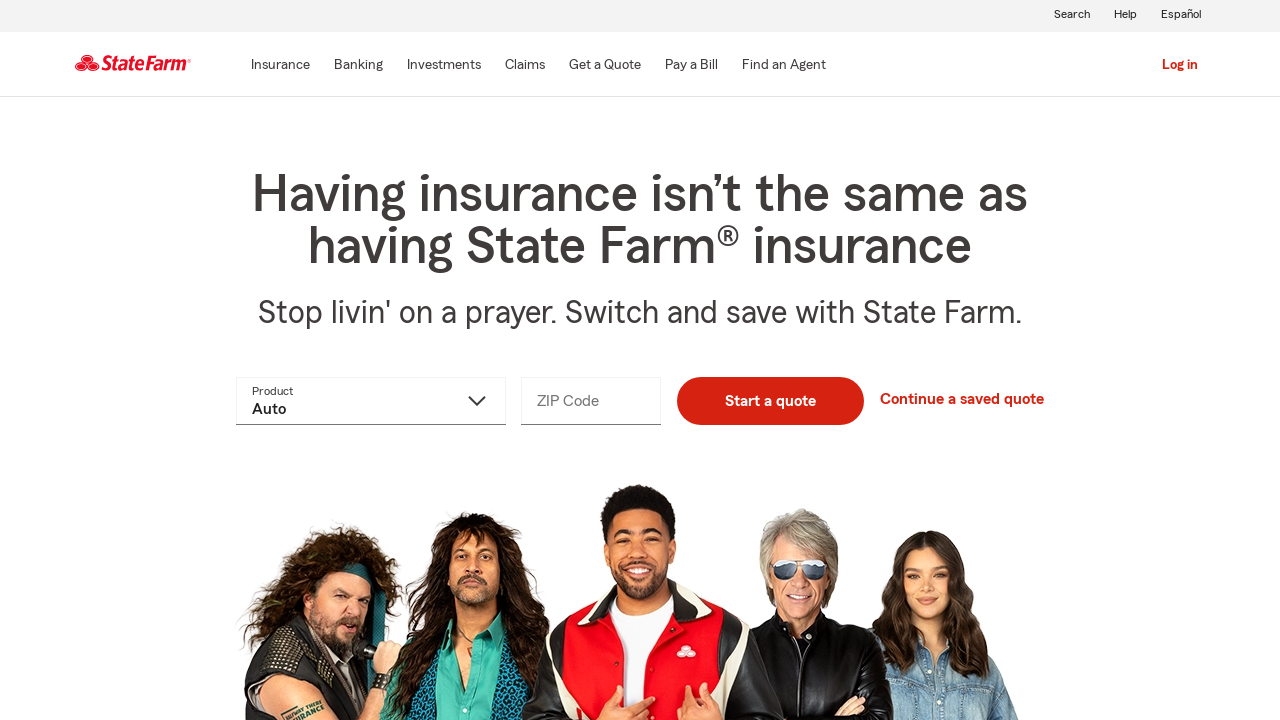

Navigated to State Farm homepage
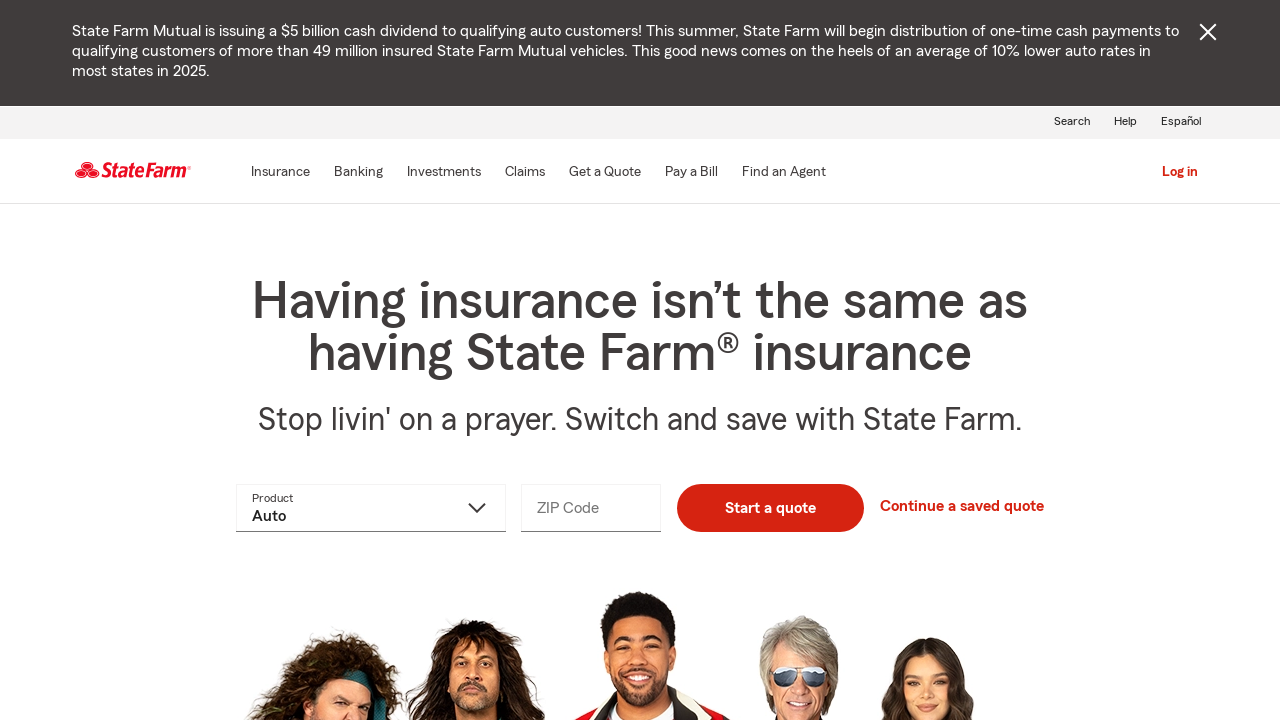

Located 'Continue a saved quote' link element
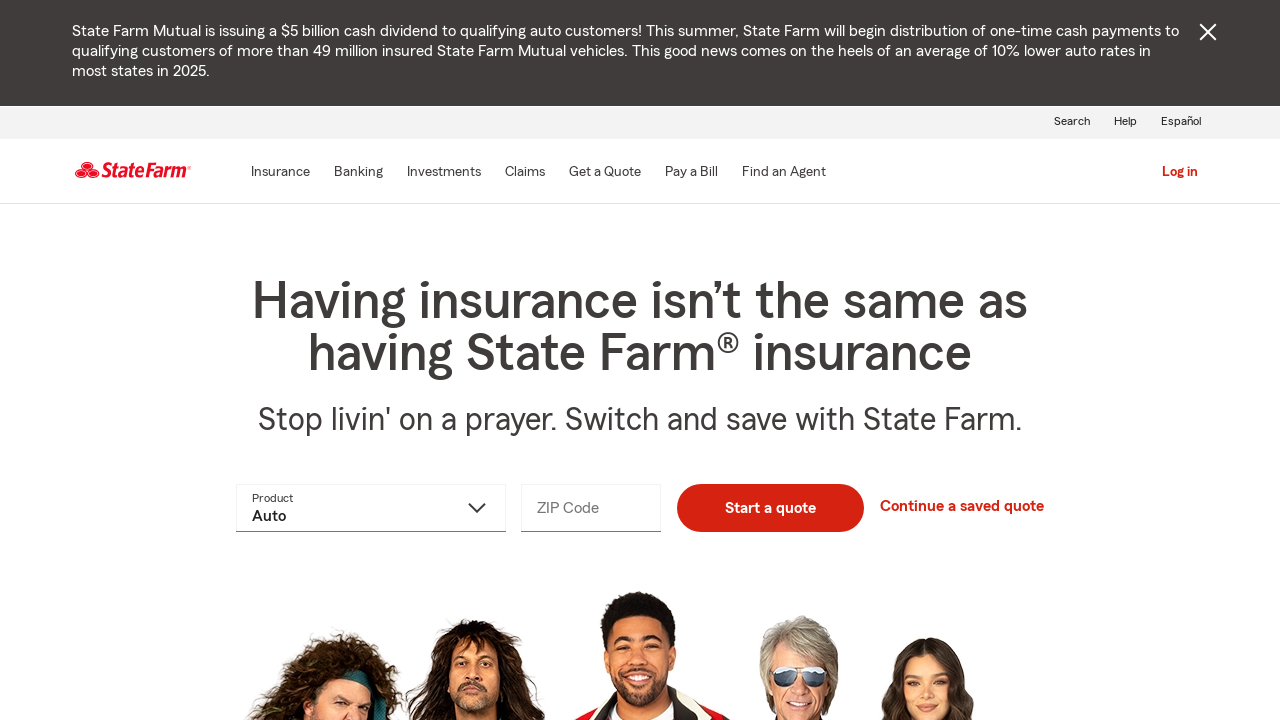

Waited for 'Continue a saved quote' link to be visible
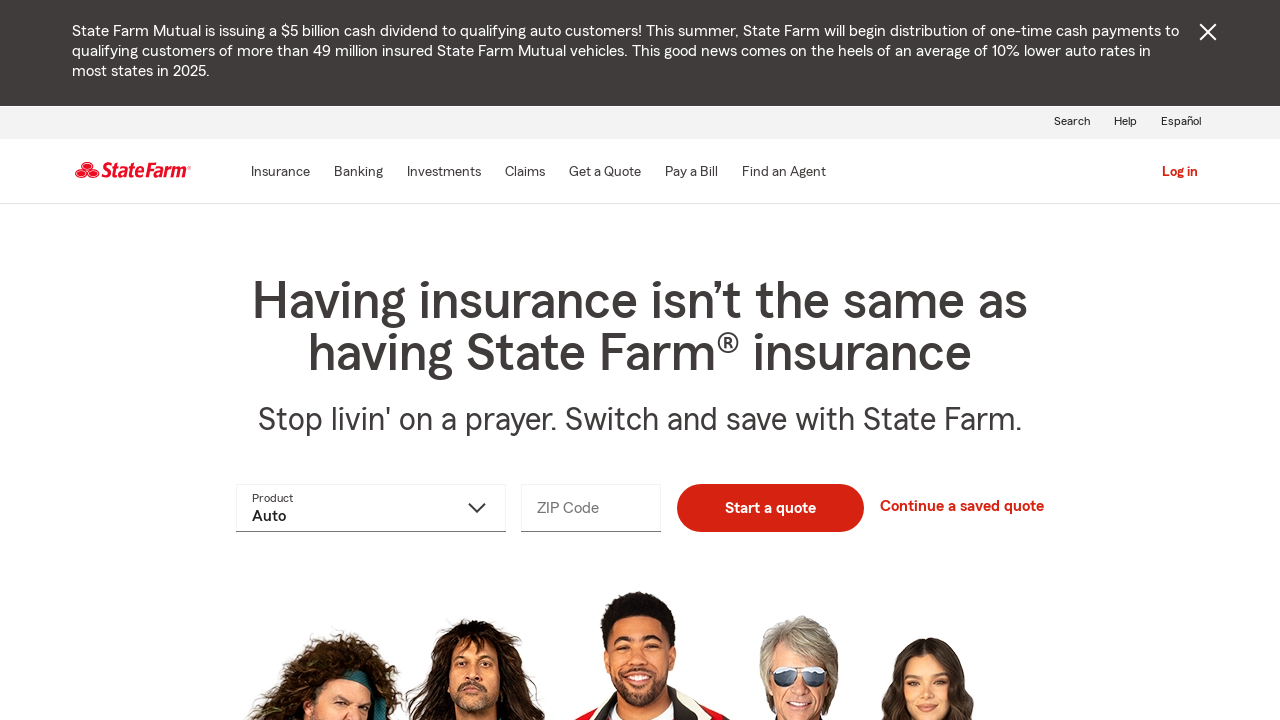

Retrieved text content from 'Continue a saved quote' link
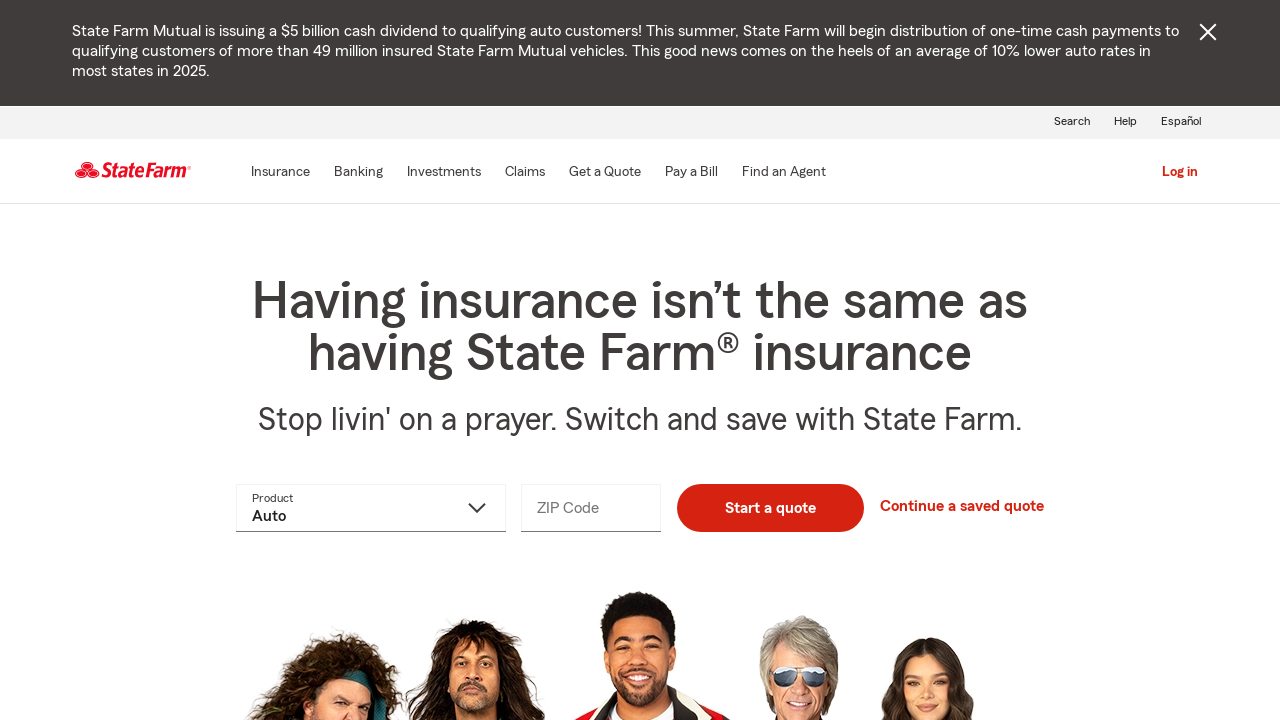

Verified link text: 'Continue a saved quote'
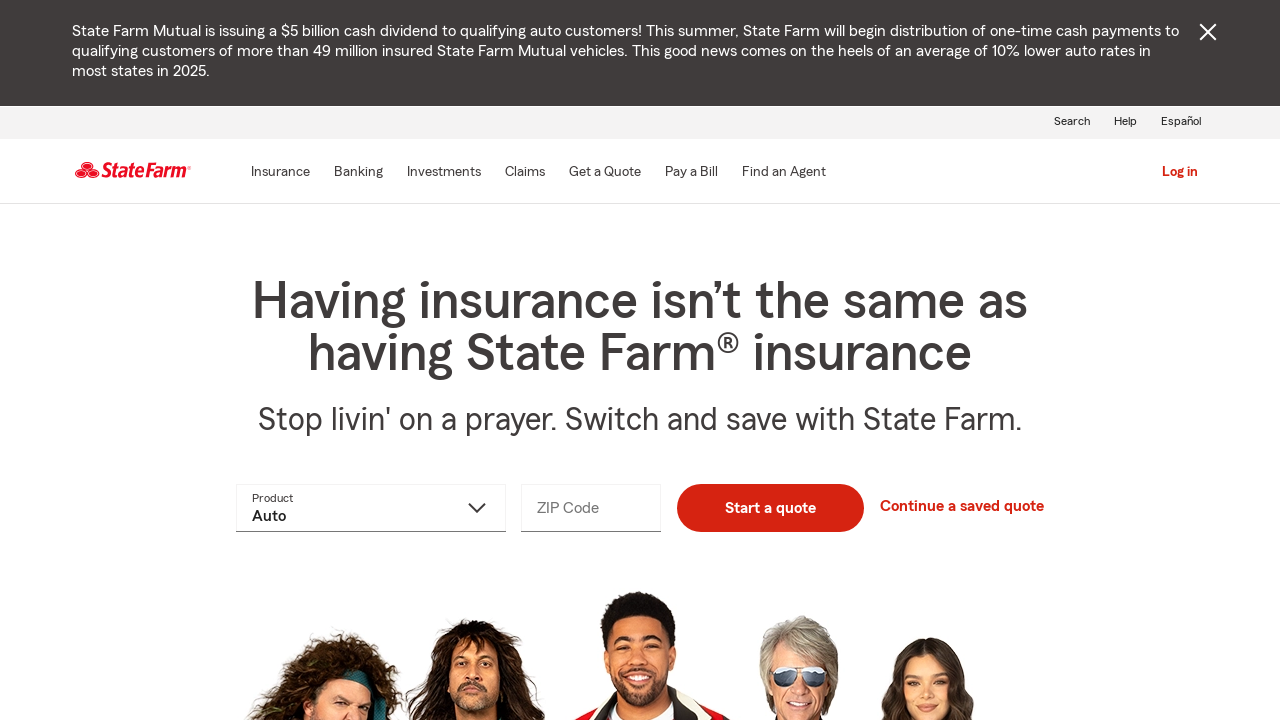

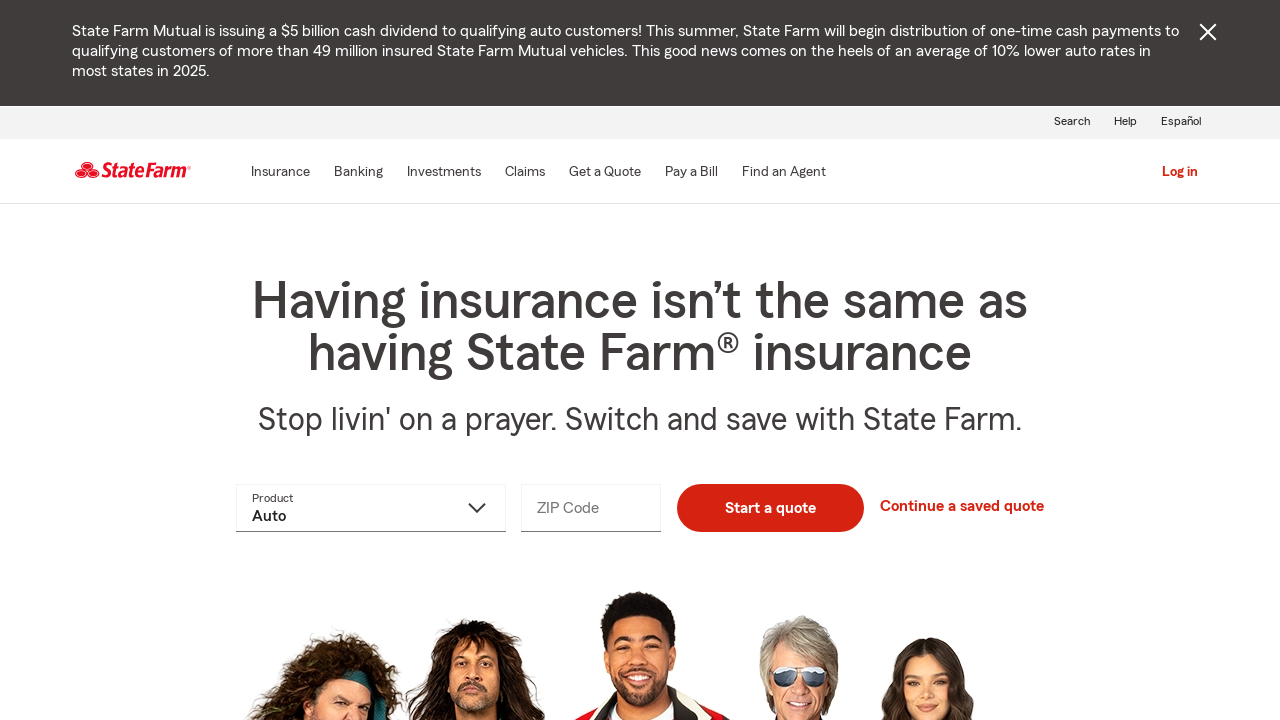